Tests the download functionality by navigating to a download page and clicking on download links for PNG and PDF files

Starting URL: https://bonigarcia.dev/selenium-webdriver-java/download-files.html

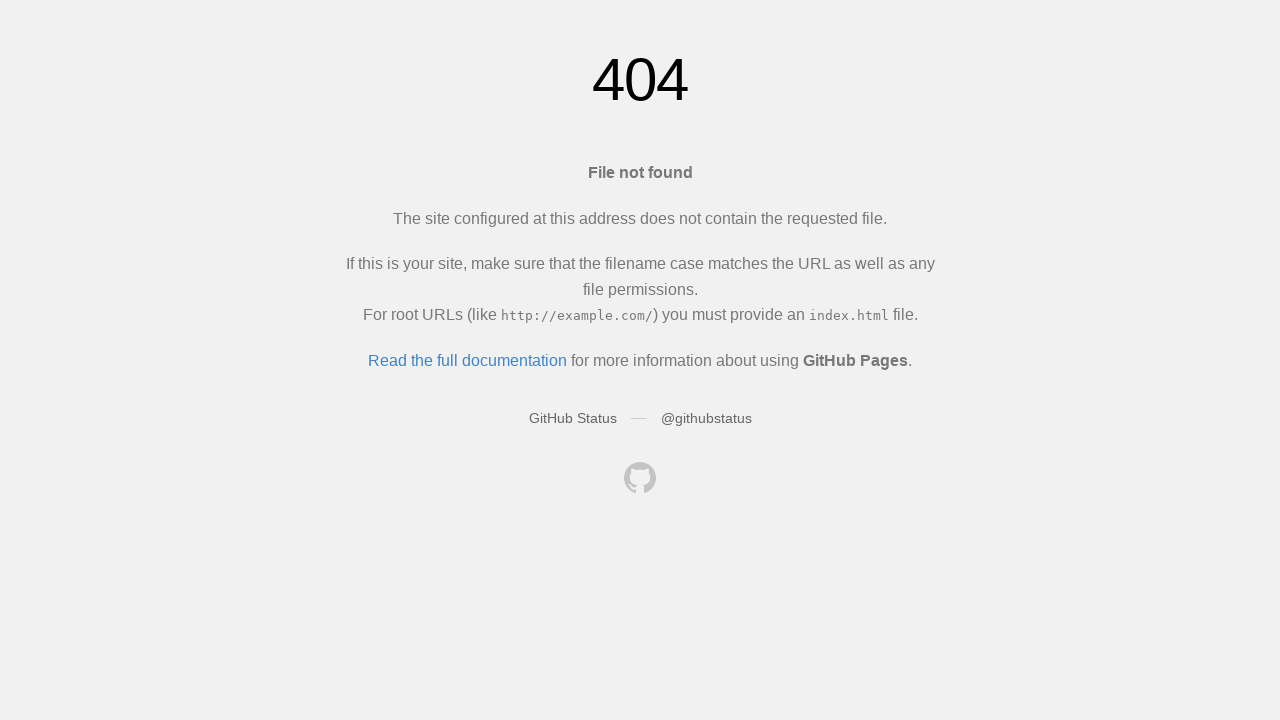

Navigated to download files page
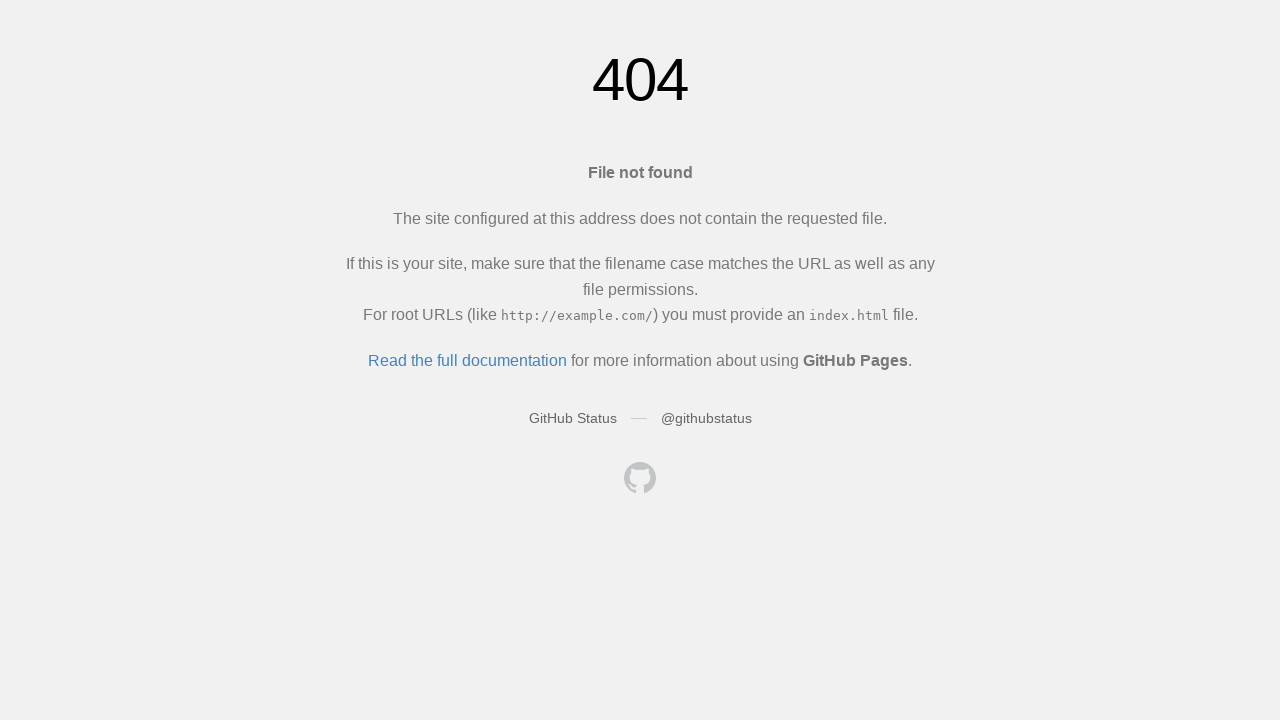

Clicked first download link for PNG file at (572, 418) on (//a)[2]
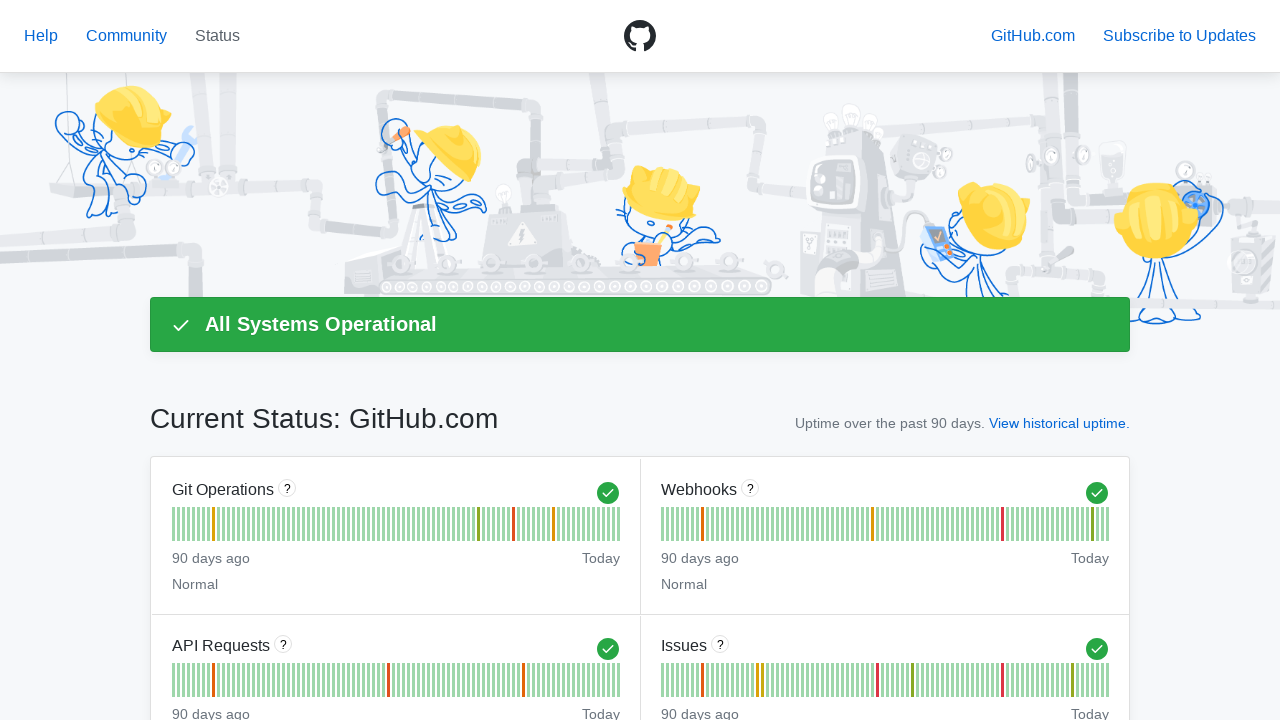

Clicked second download link for PDF file at (126, 36) on (//a)[3]
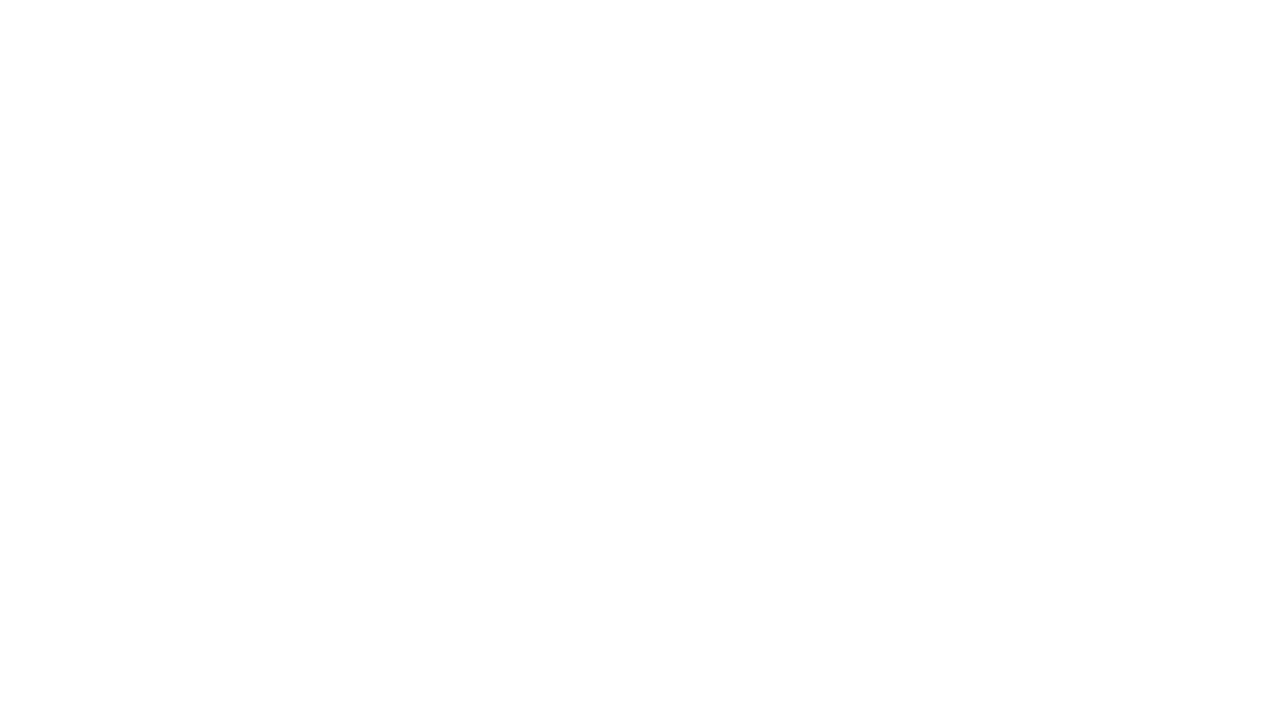

Waited 2 seconds for downloads to initiate
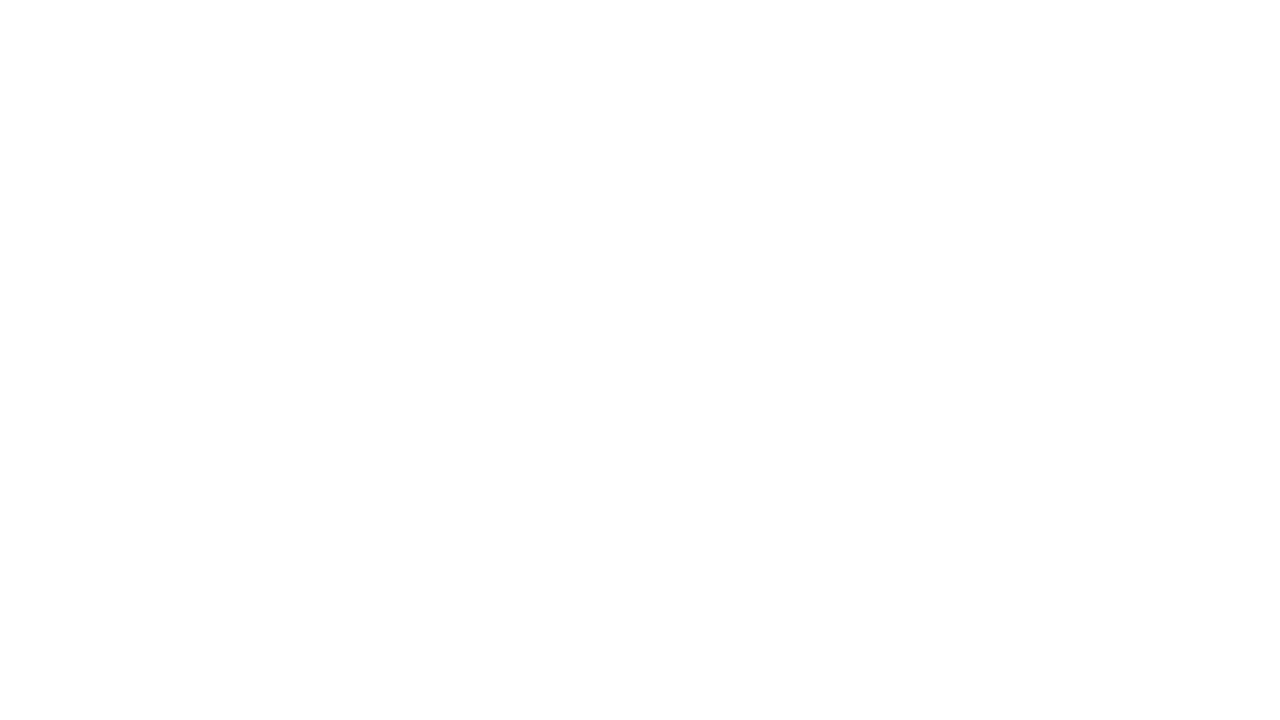

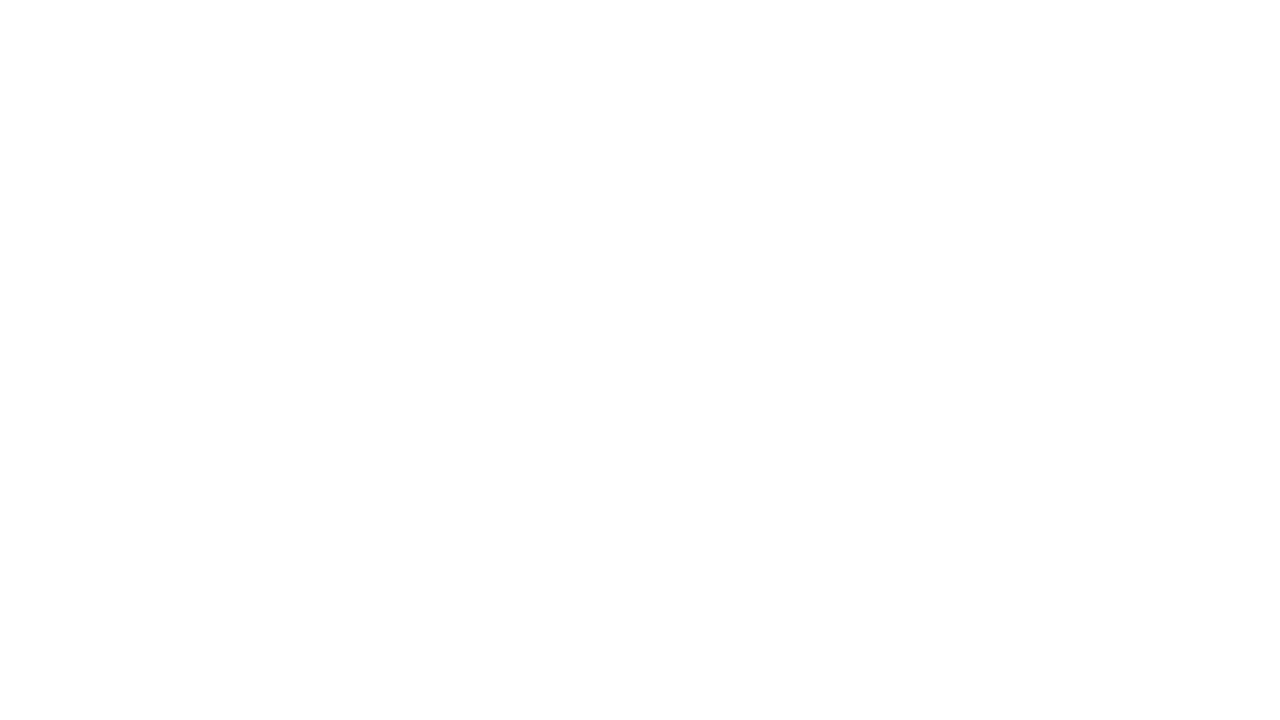